Tests opening a new window by clicking a link and then switching to the newly opened window

Starting URL: http://the-internet.herokuapp.com/windows

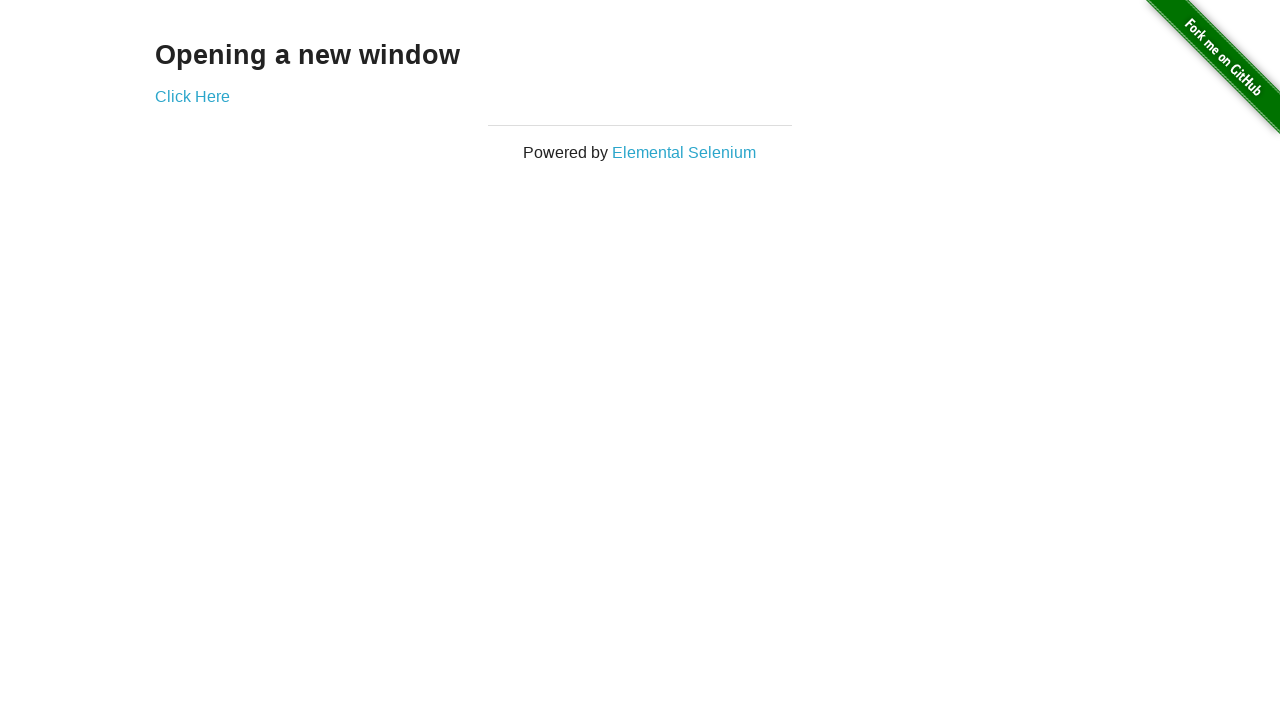

Clicked 'Click Here' link to open new window at (192, 96) on text='Click Here'
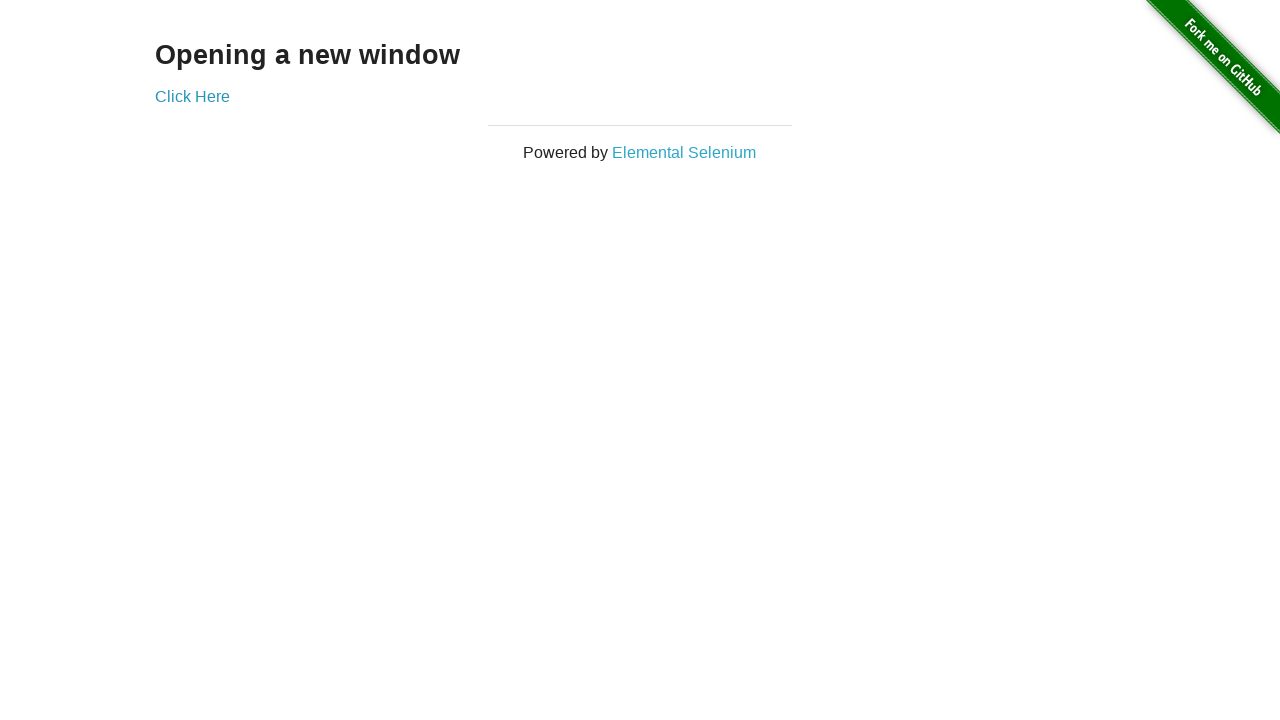

New window opened and captured
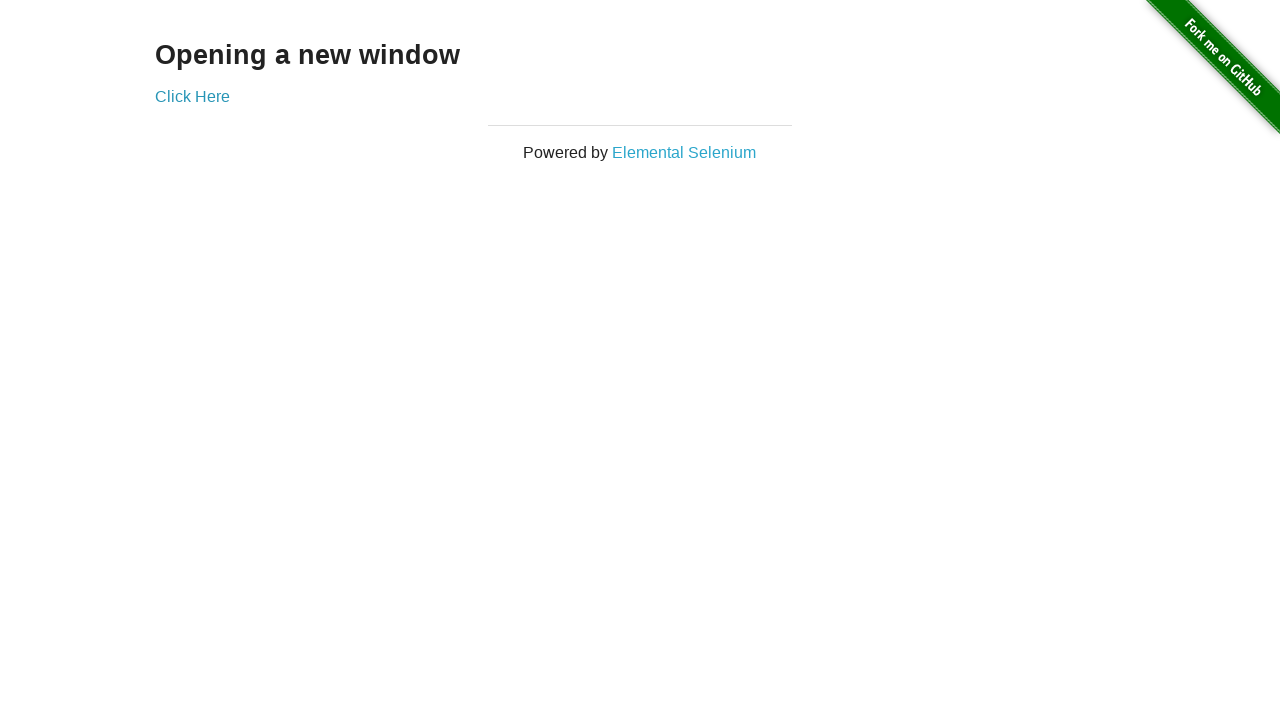

Switched context to newly opened window
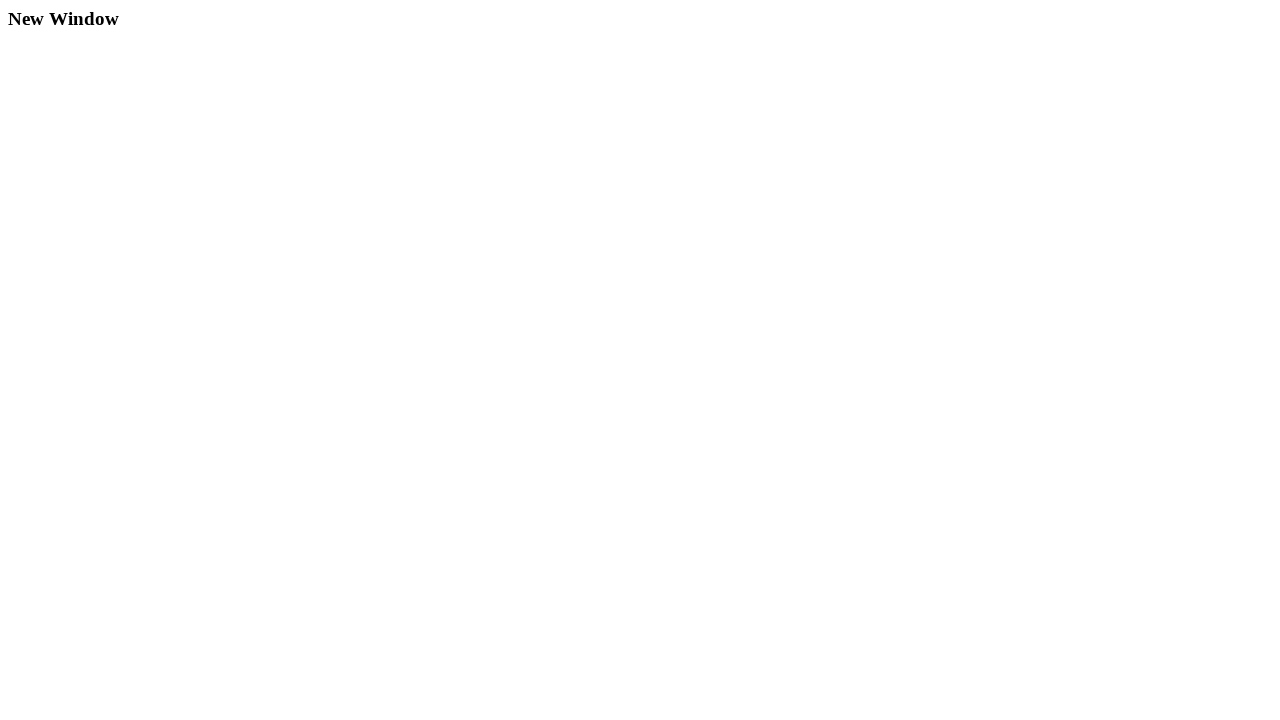

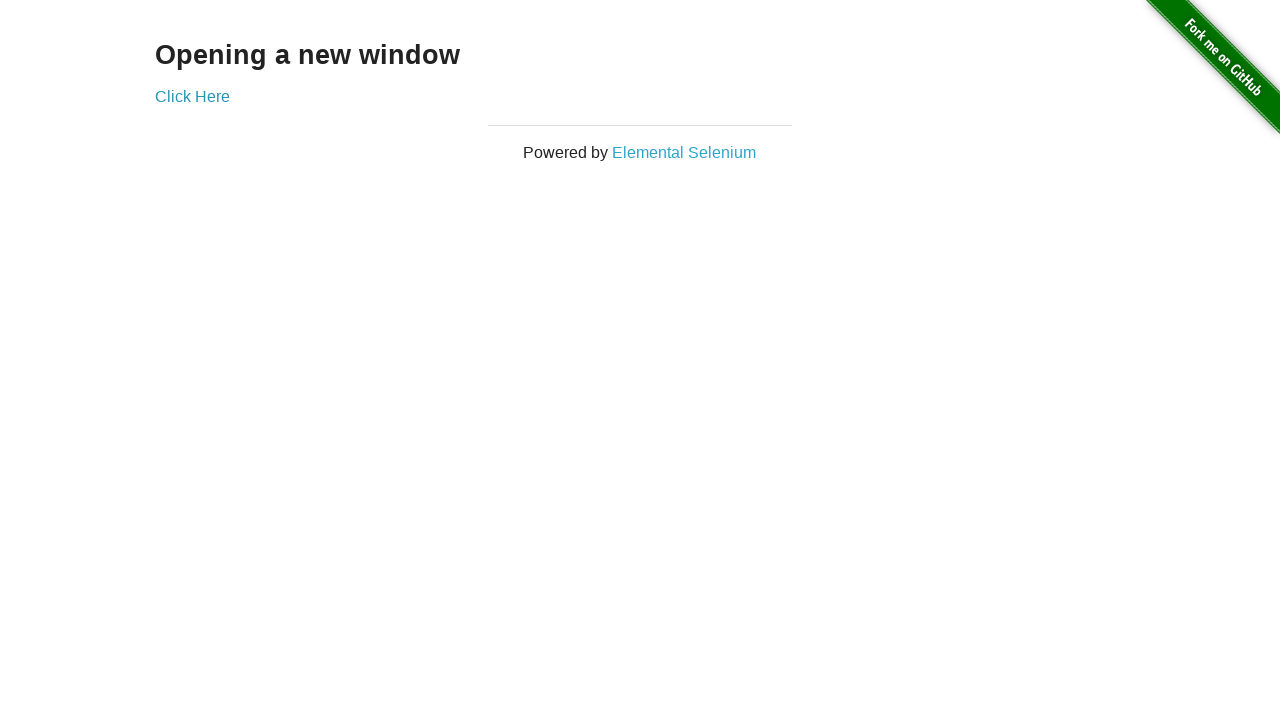